Tests that the text input field is cleared after adding a todo item

Starting URL: https://demo.playwright.dev/todomvc

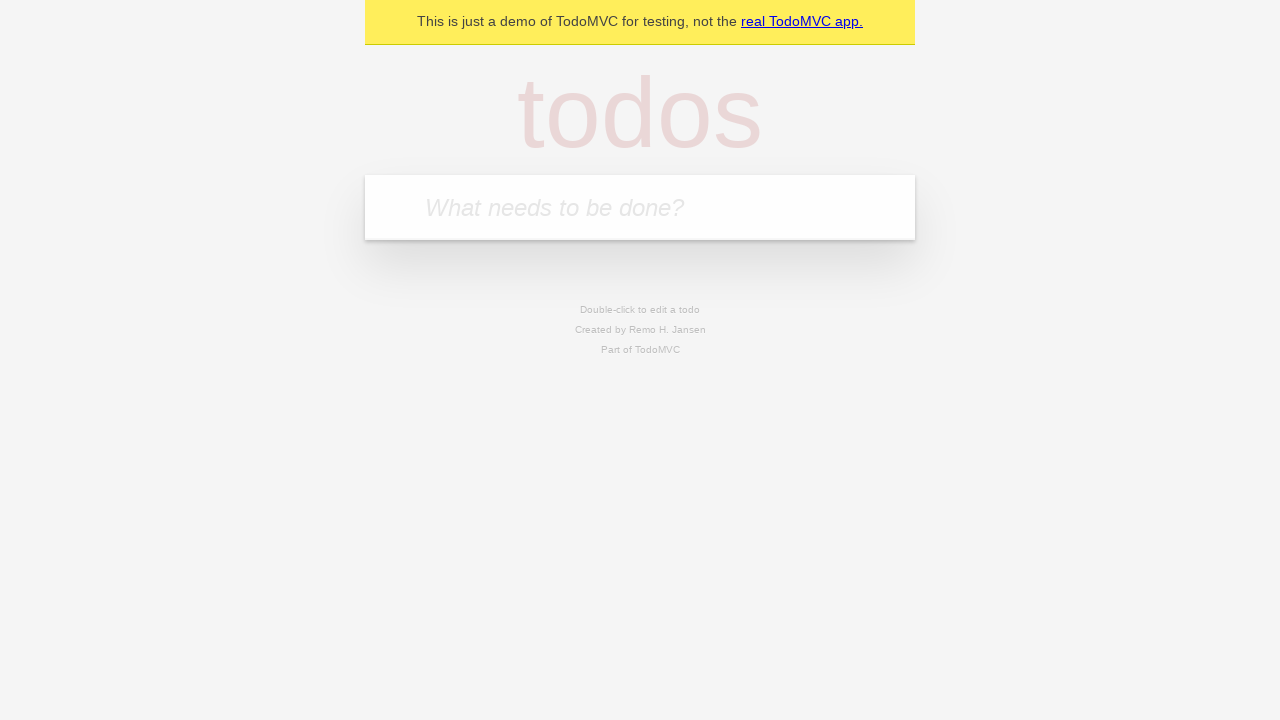

Located the new todo input field
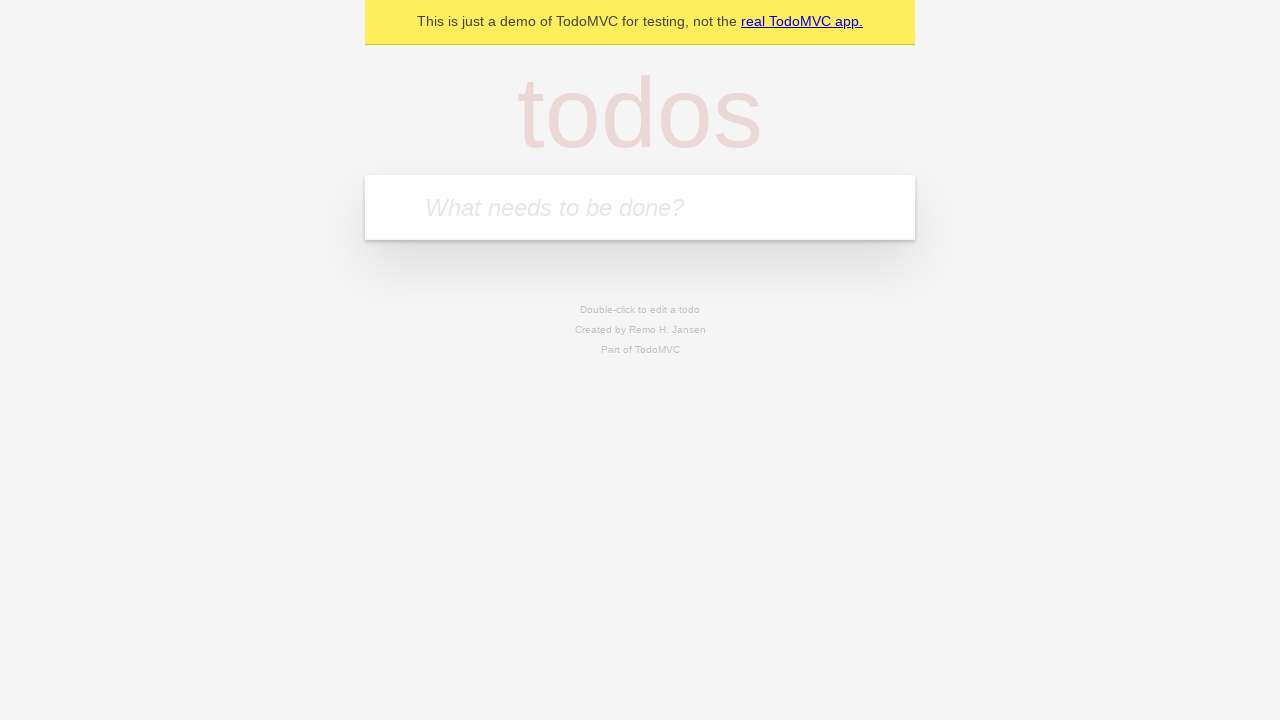

Filled input field with 'buy some cheese' on internal:attr=[placeholder="What needs to be done?"i]
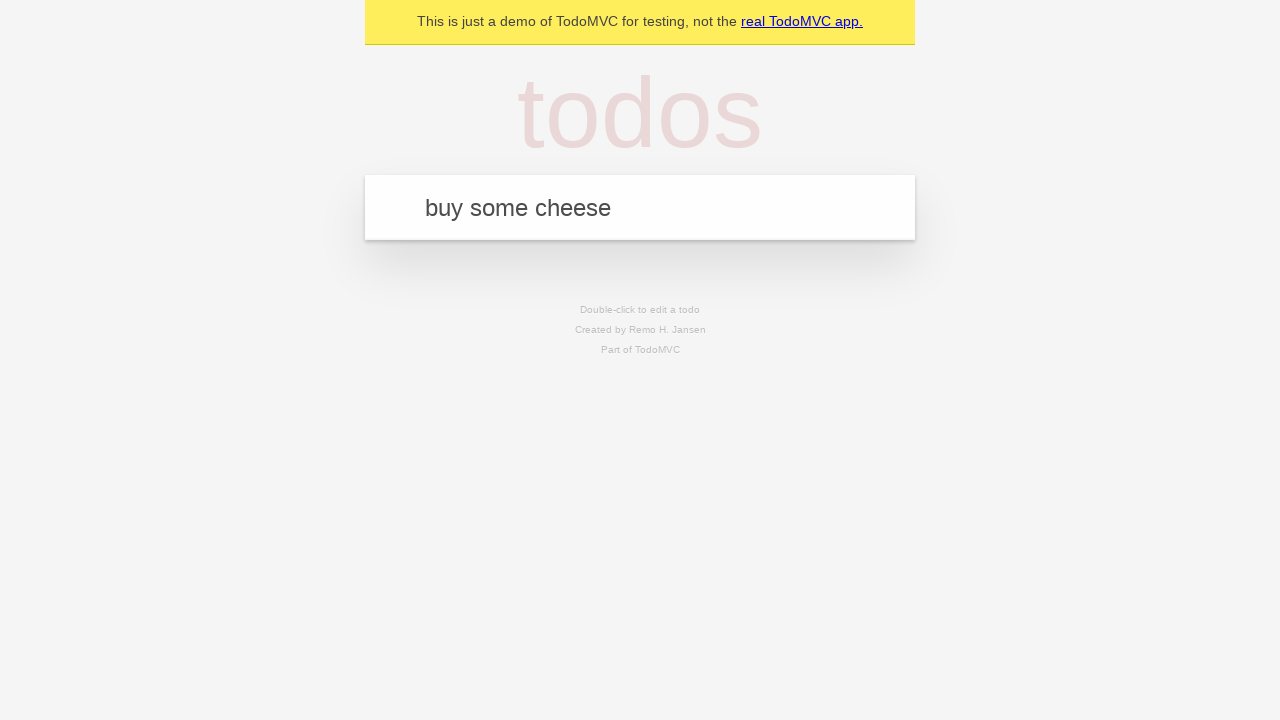

Pressed Enter to add the todo item on internal:attr=[placeholder="What needs to be done?"i]
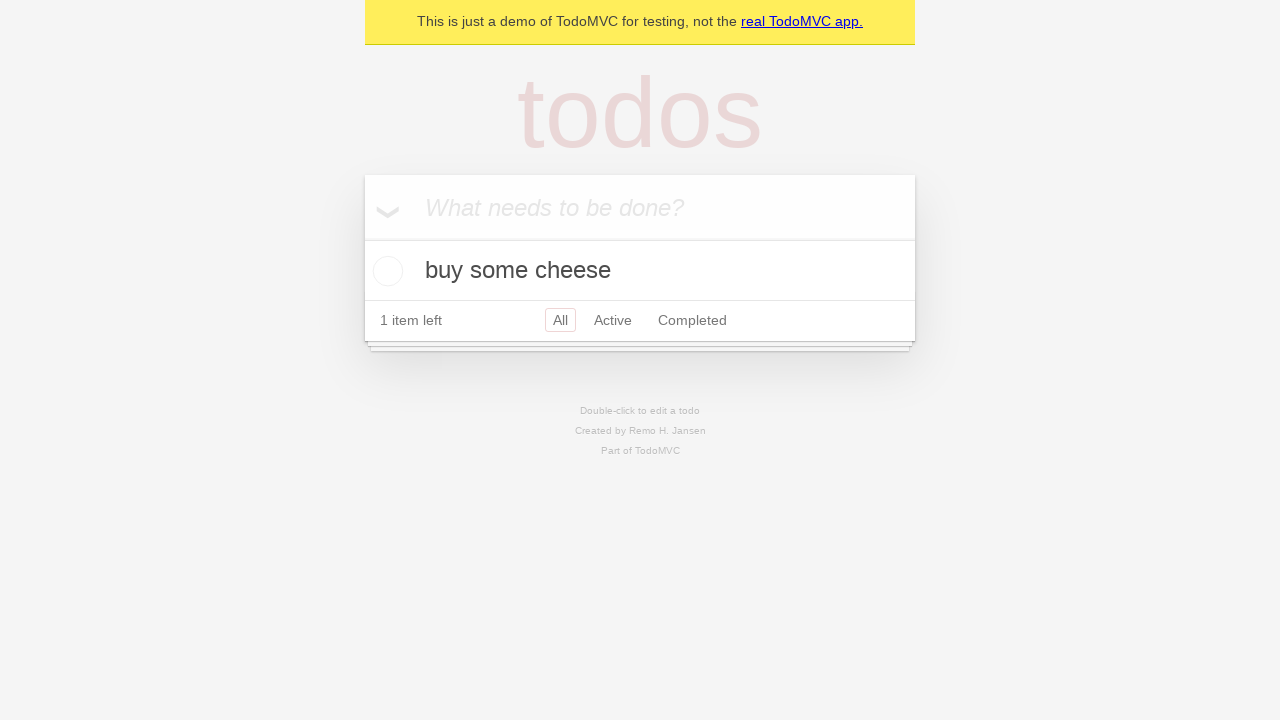

Todo item appeared in the list
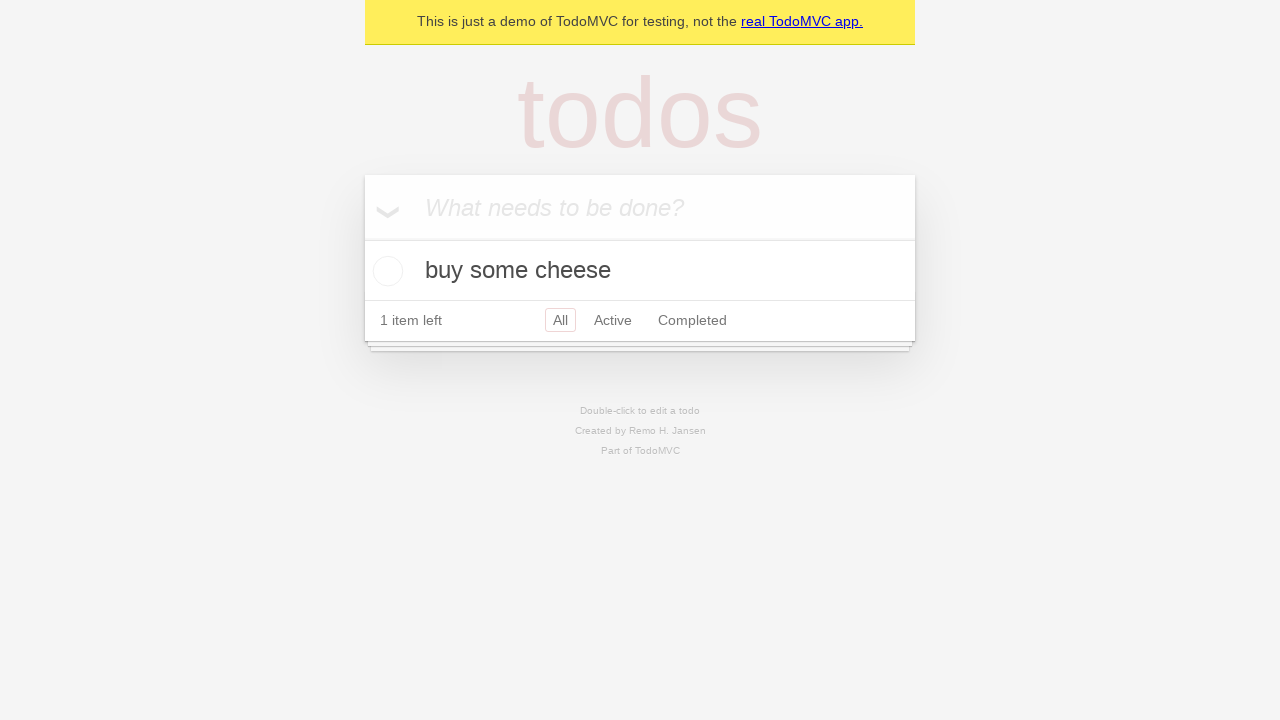

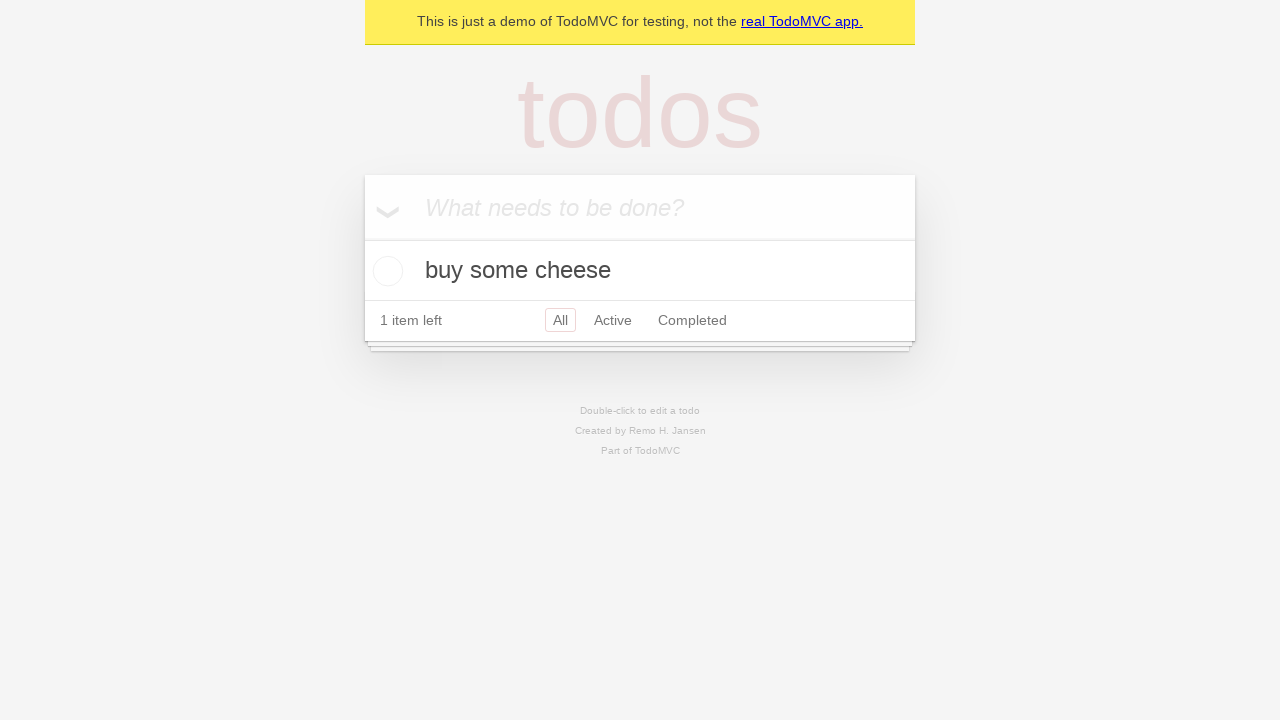